Navigates to Codefish.io and verifies that gradient block paragraph elements are present on the page

Starting URL: https://codefish.io/

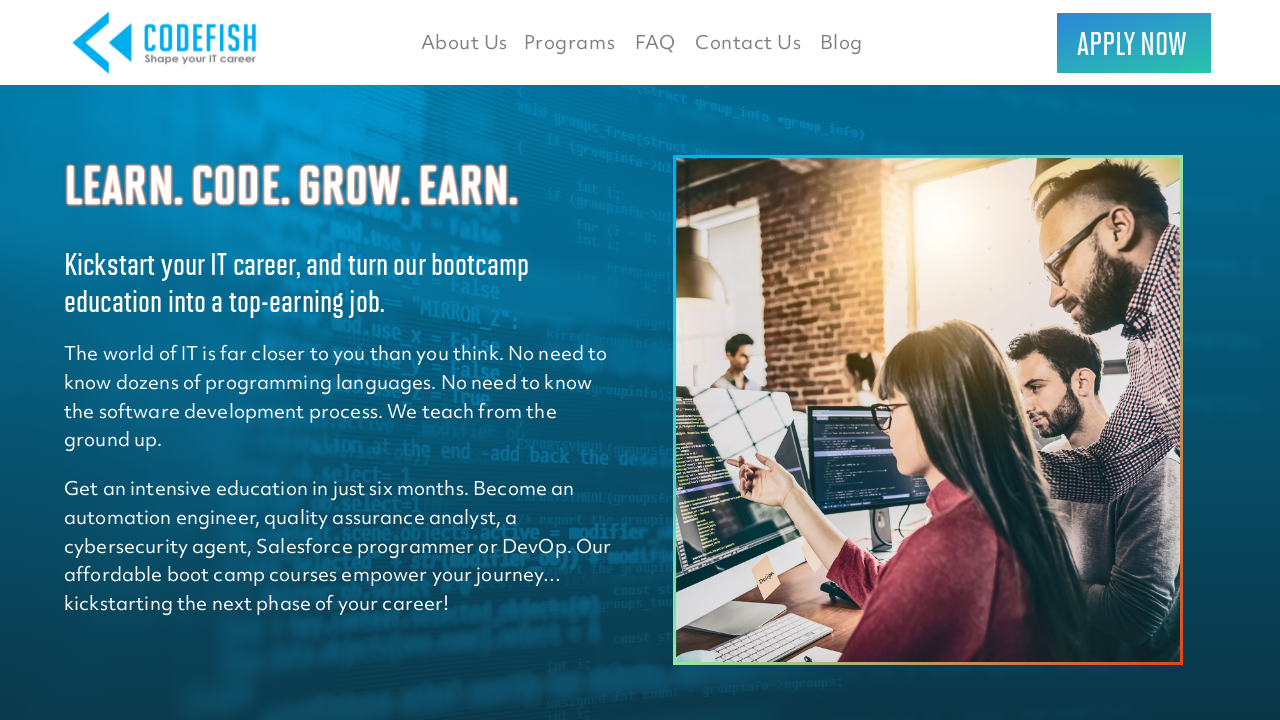

Navigated to https://codefish.io/
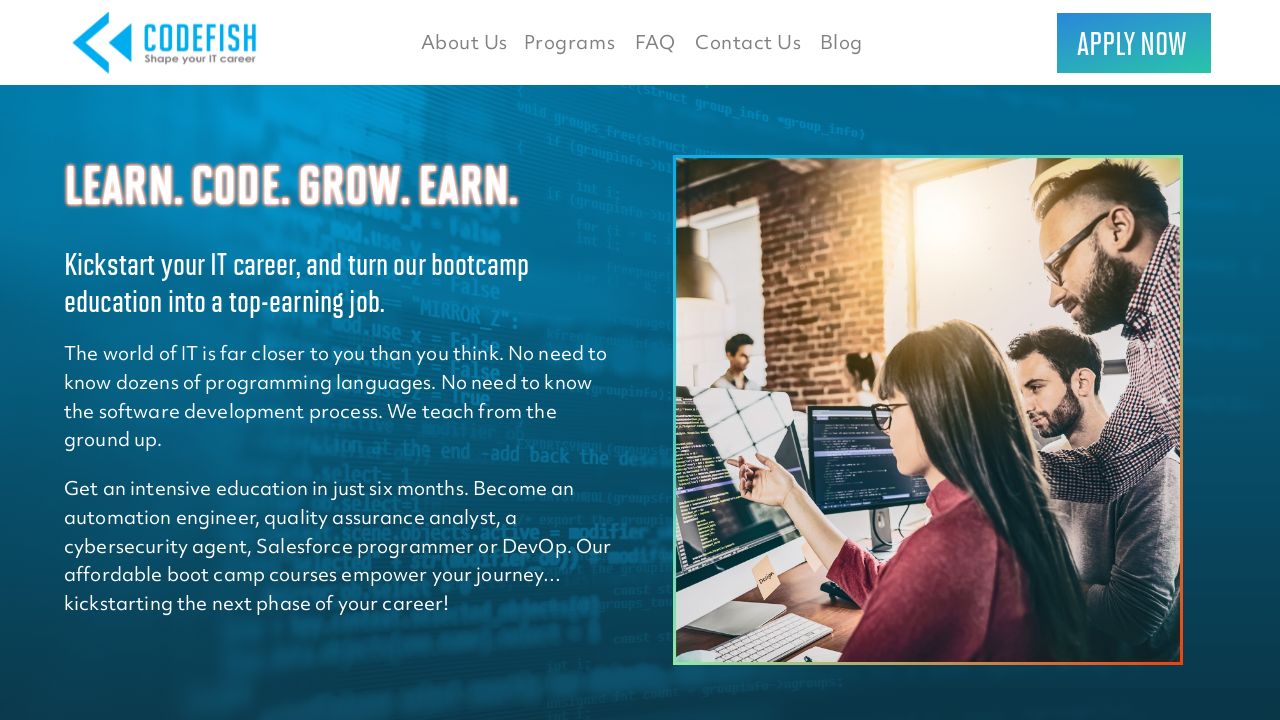

Gradient block paragraph elements became visible
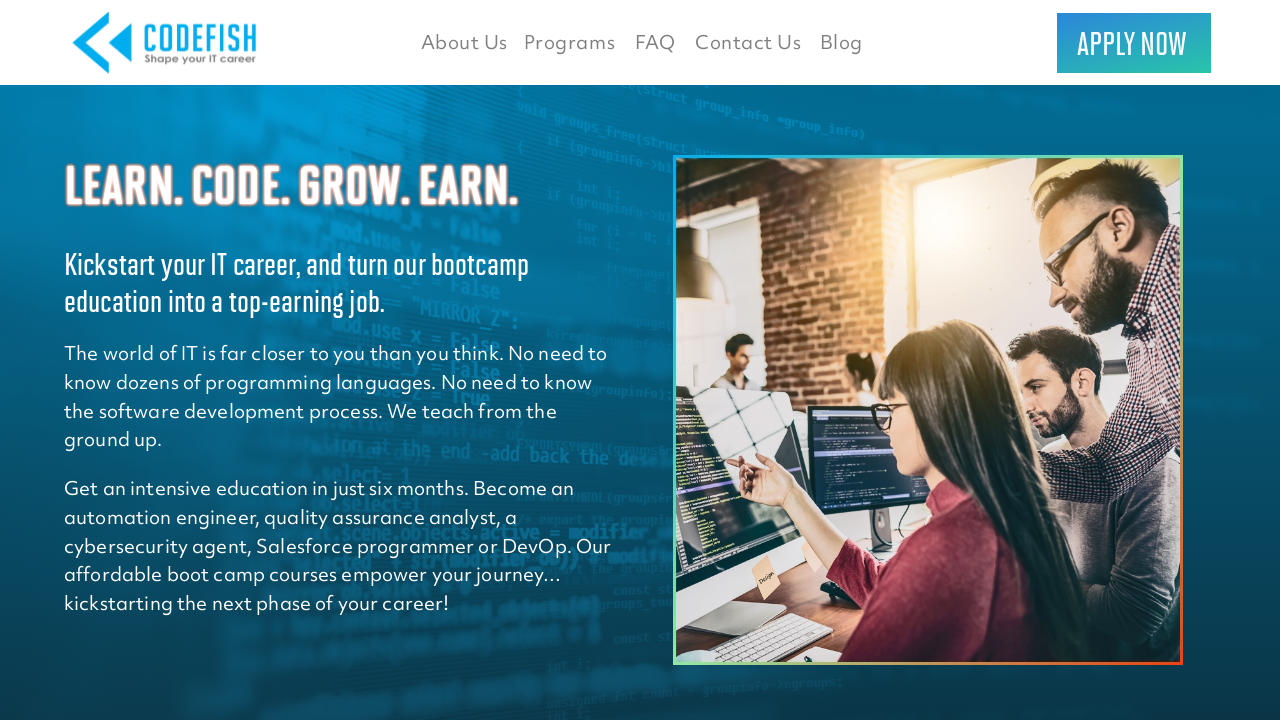

Located 8 gradient block paragraph elements
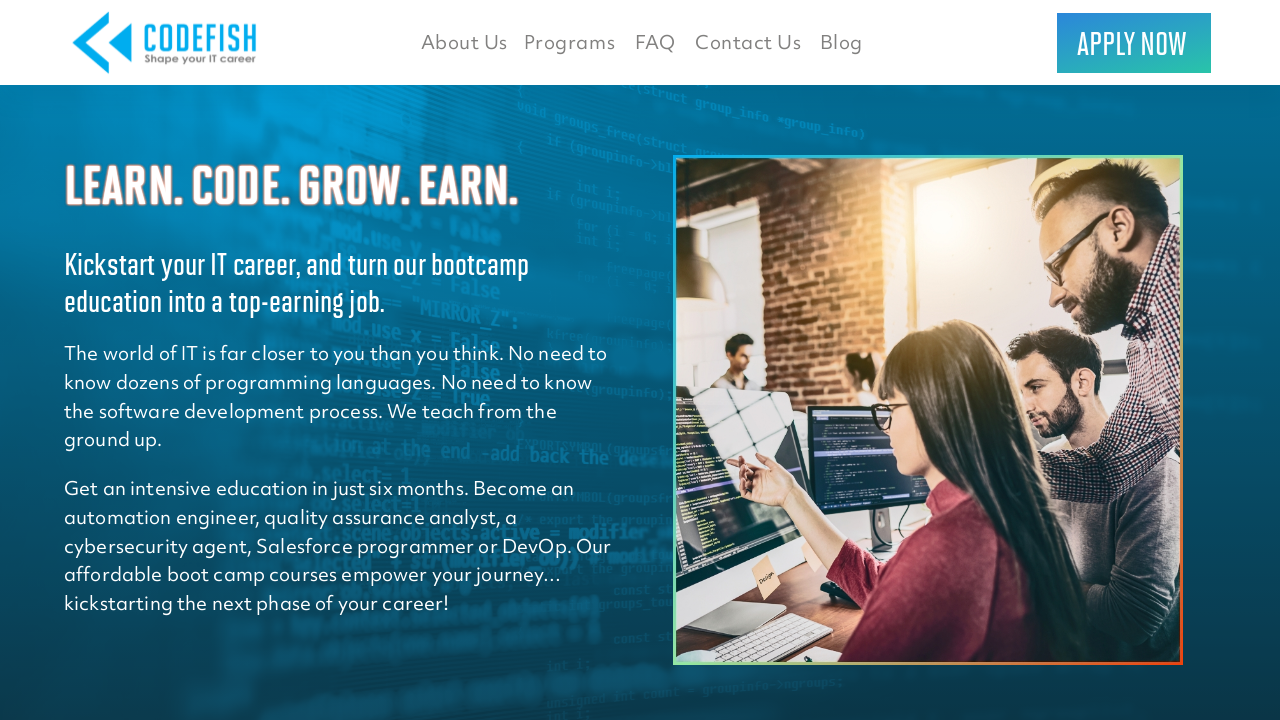

Verified that gradient block paragraphs are present on the page
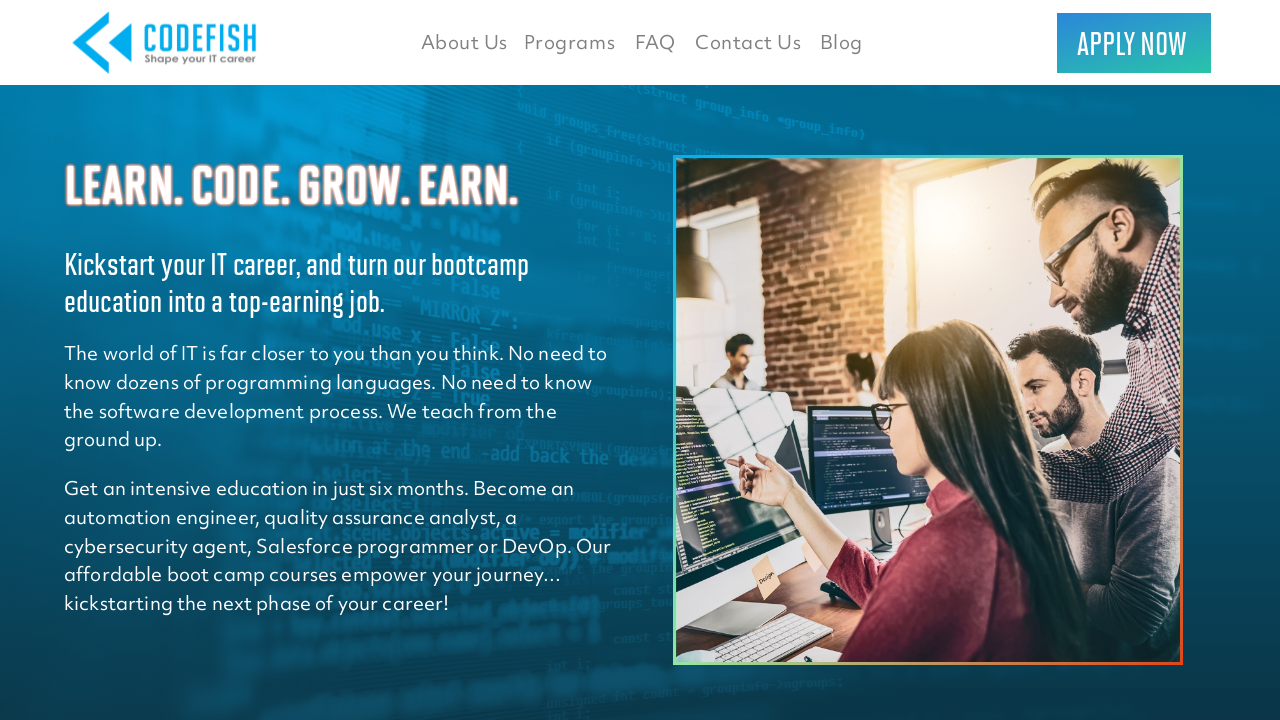

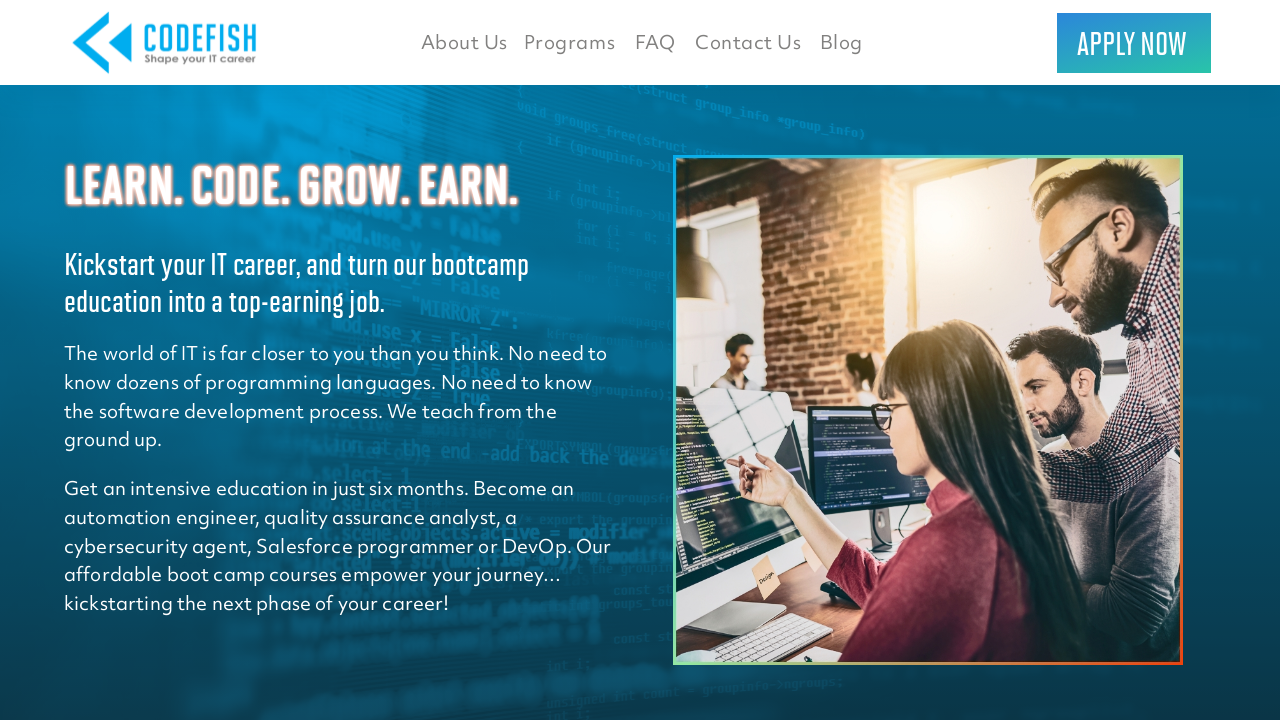